Tests radio button properties on an HTML forms page by locating radio button groups and verifying their presence and attributes

Starting URL: http://echoecho.com/htmlforms10.htm

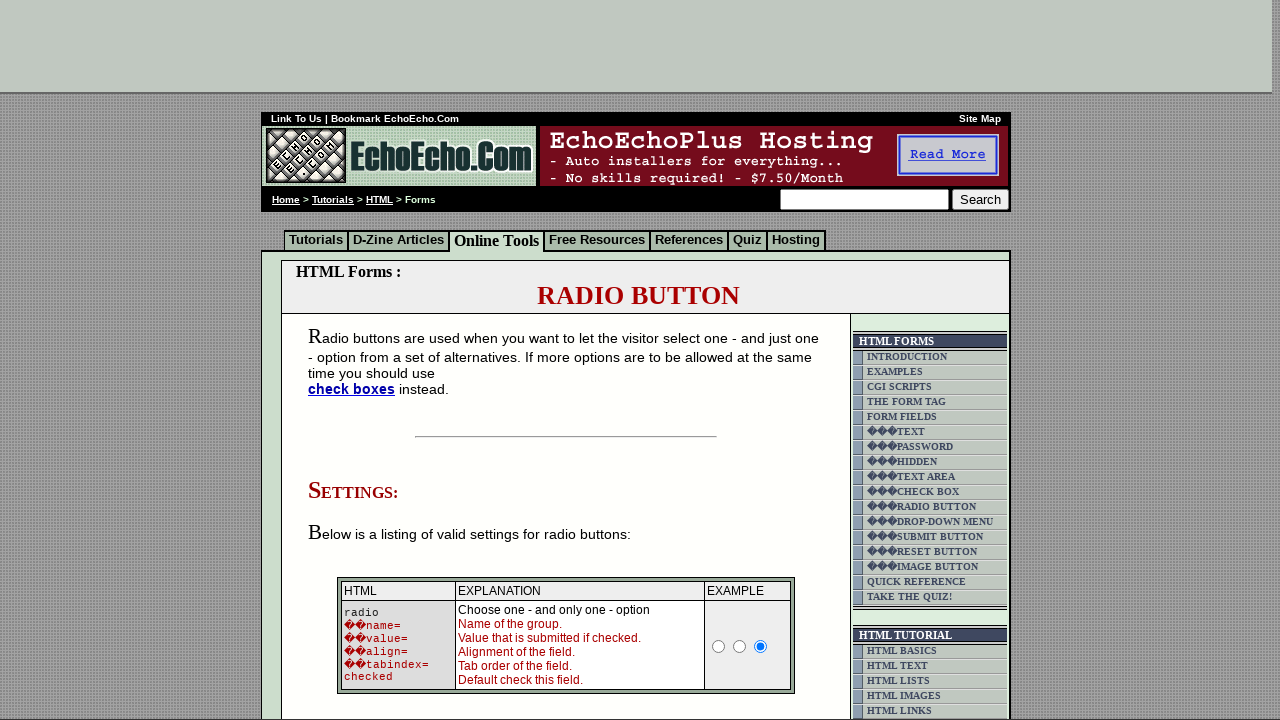

Waited for table containing radio buttons to become visible
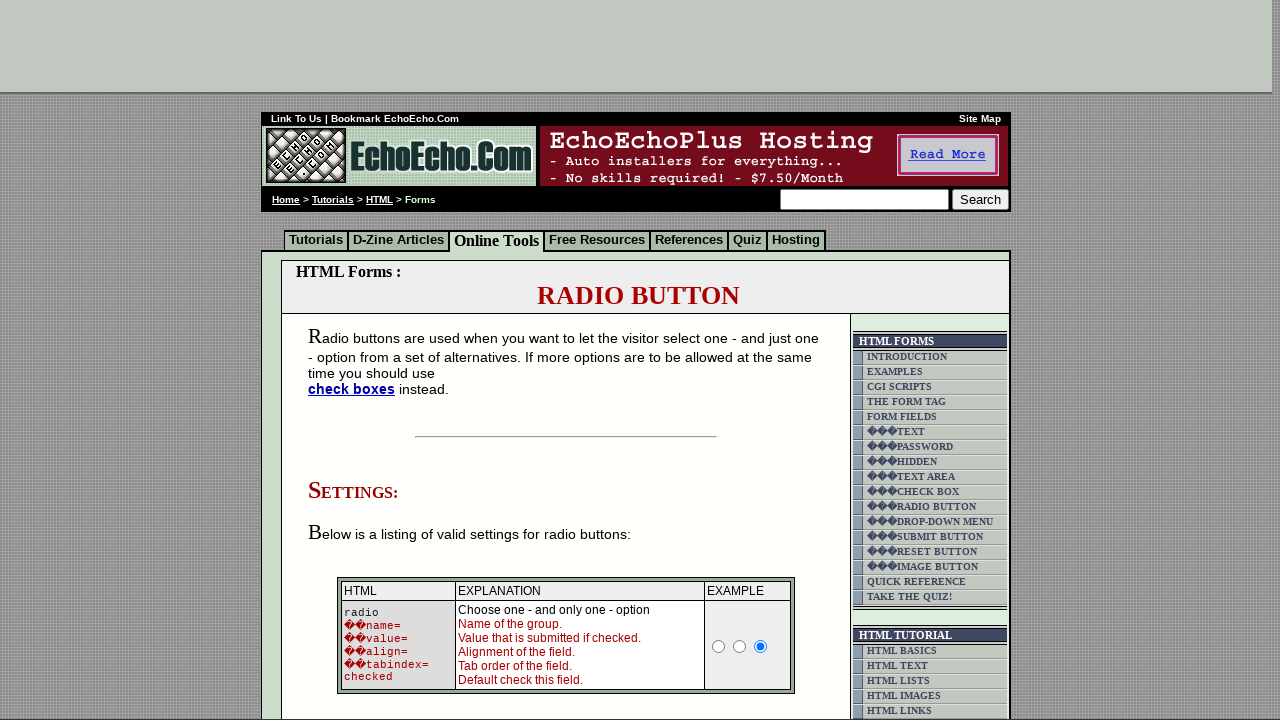

Located table element containing radio button groups
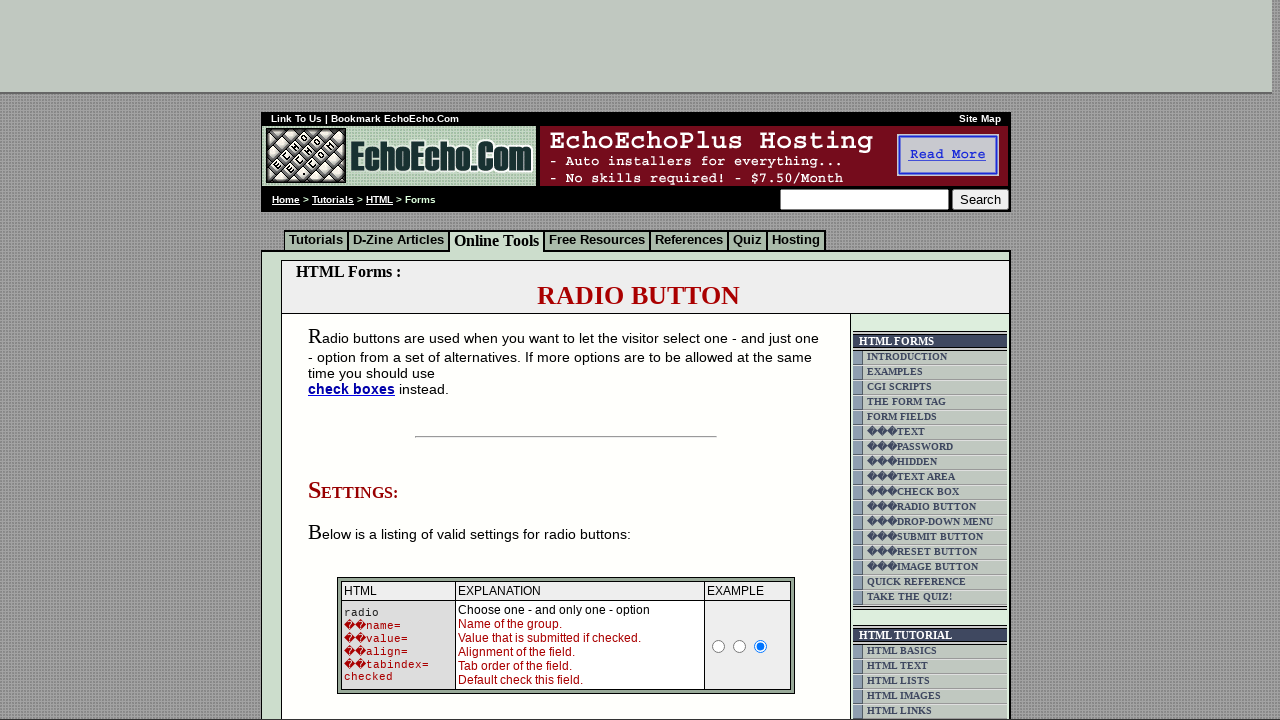

Verified radio button group1 is present in the DOM
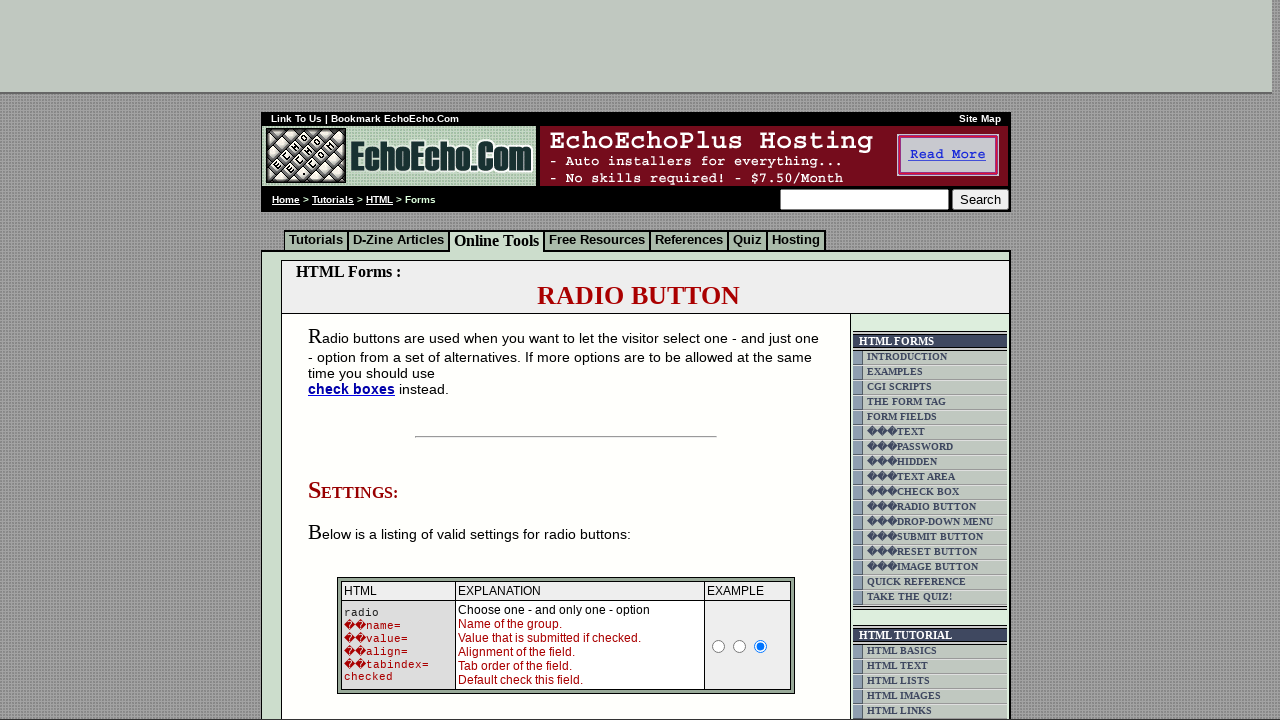

Verified radio button group2 is present in the DOM
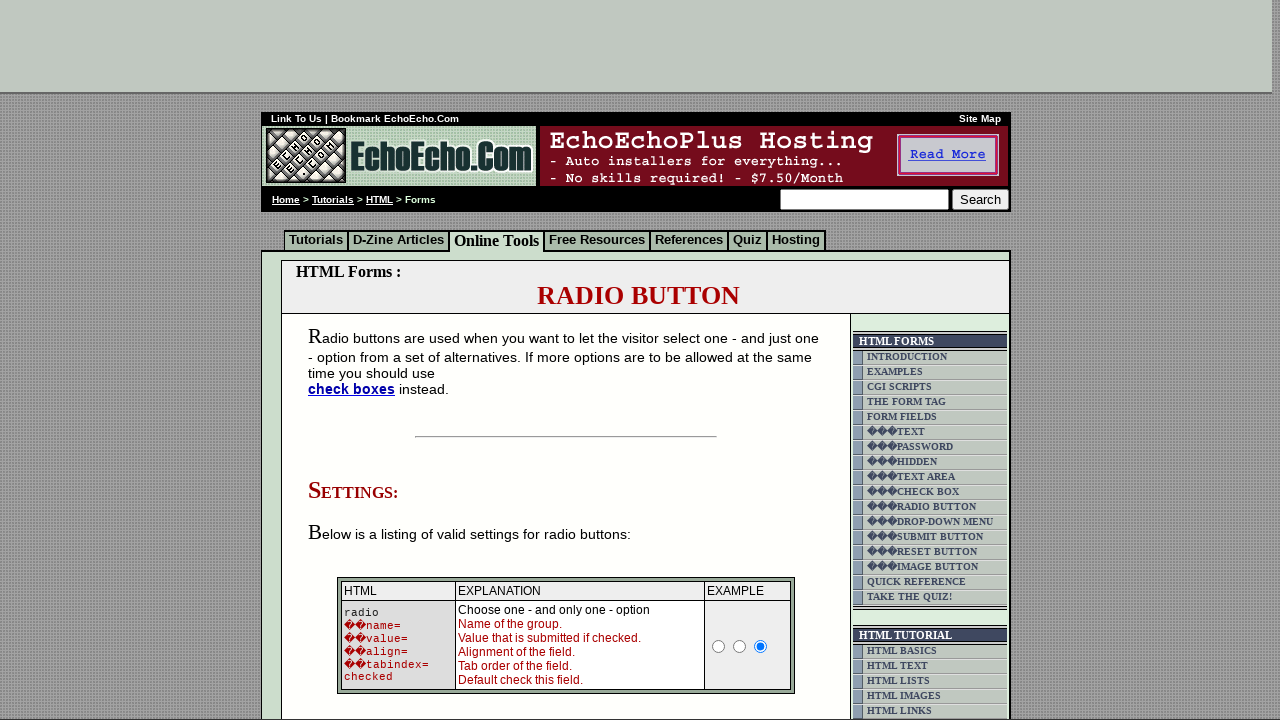

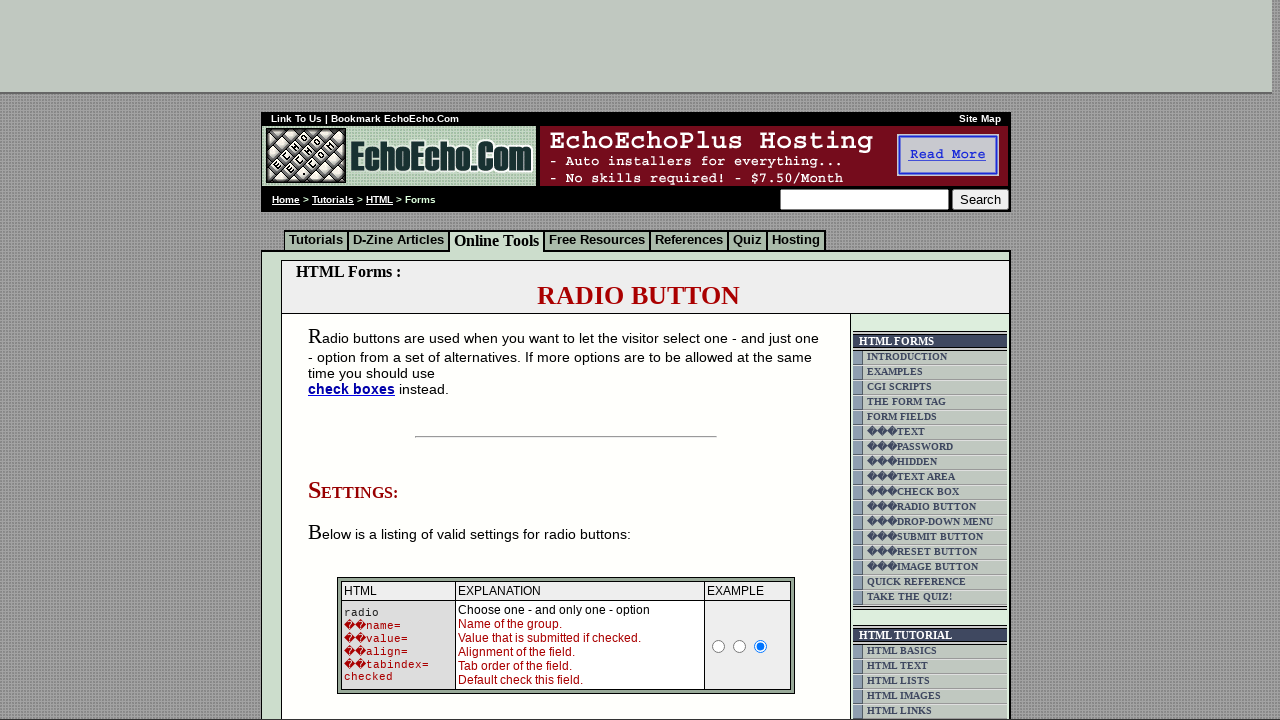